Tests keyboard key press functionality by sending a TAB key using keyboard actions without targeting a specific element, then verifying the result text.

Starting URL: http://the-internet.herokuapp.com/key_presses

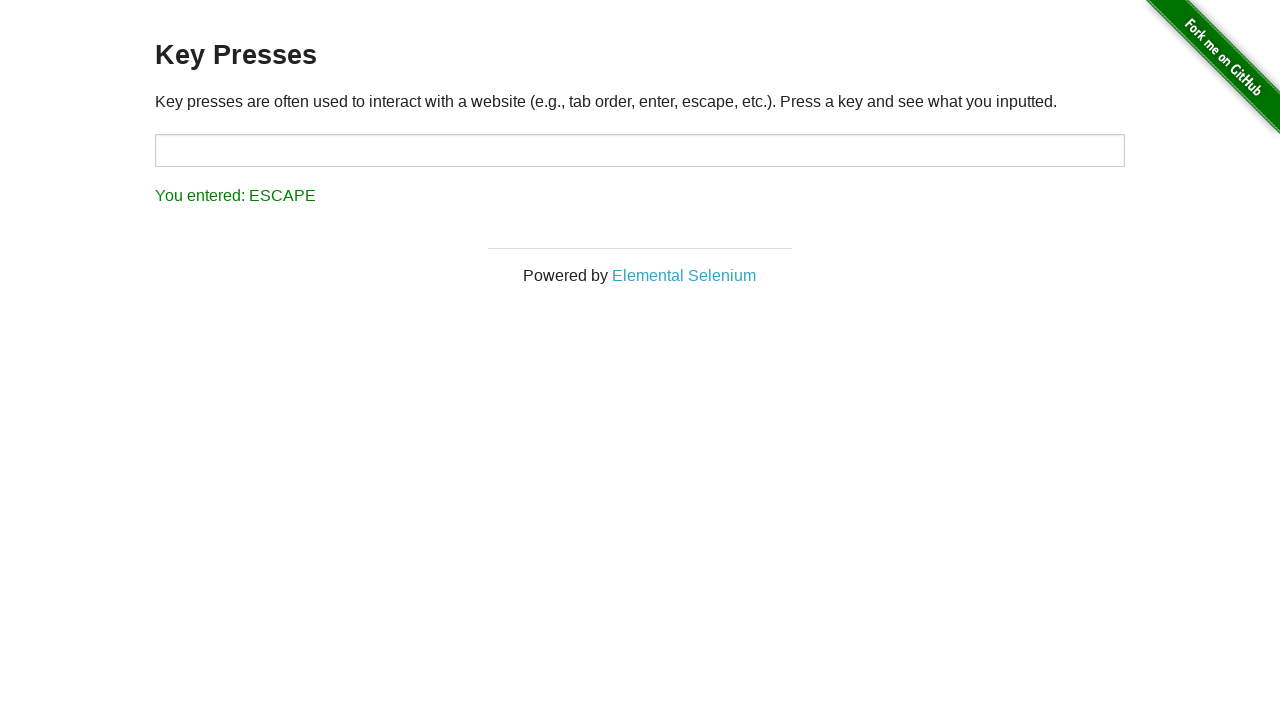

Pressed TAB key on the page
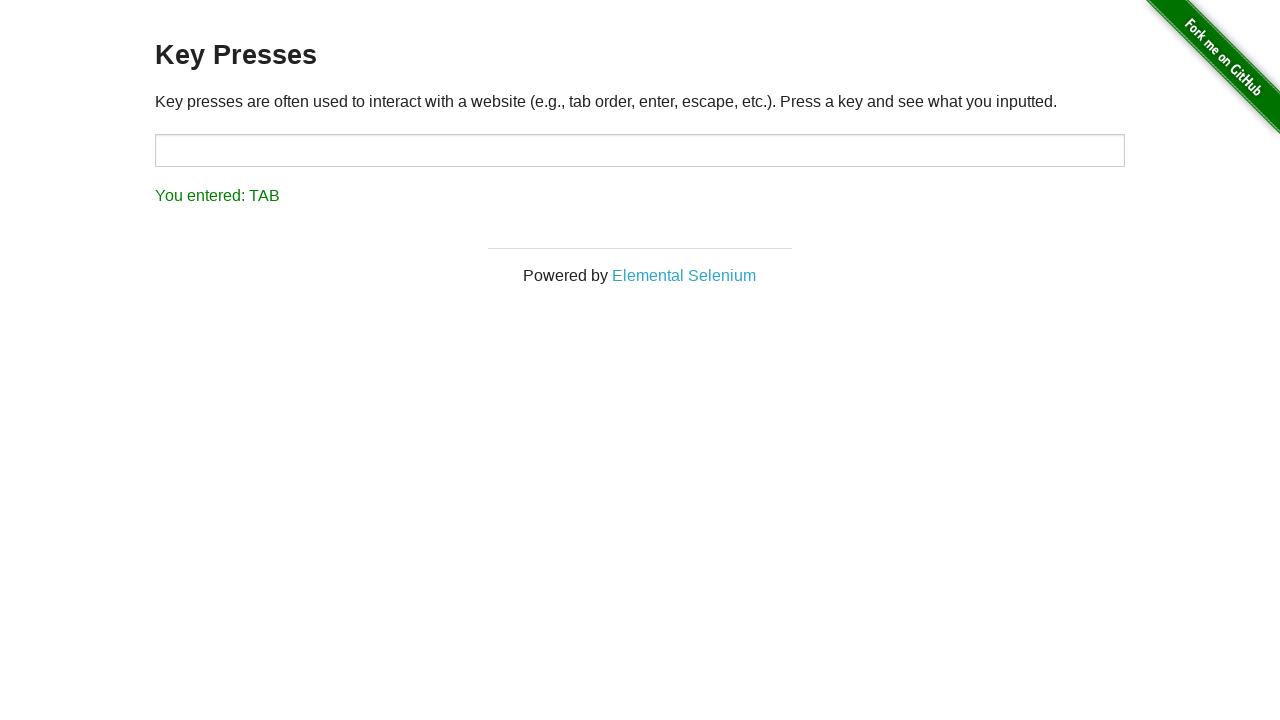

Result element loaded
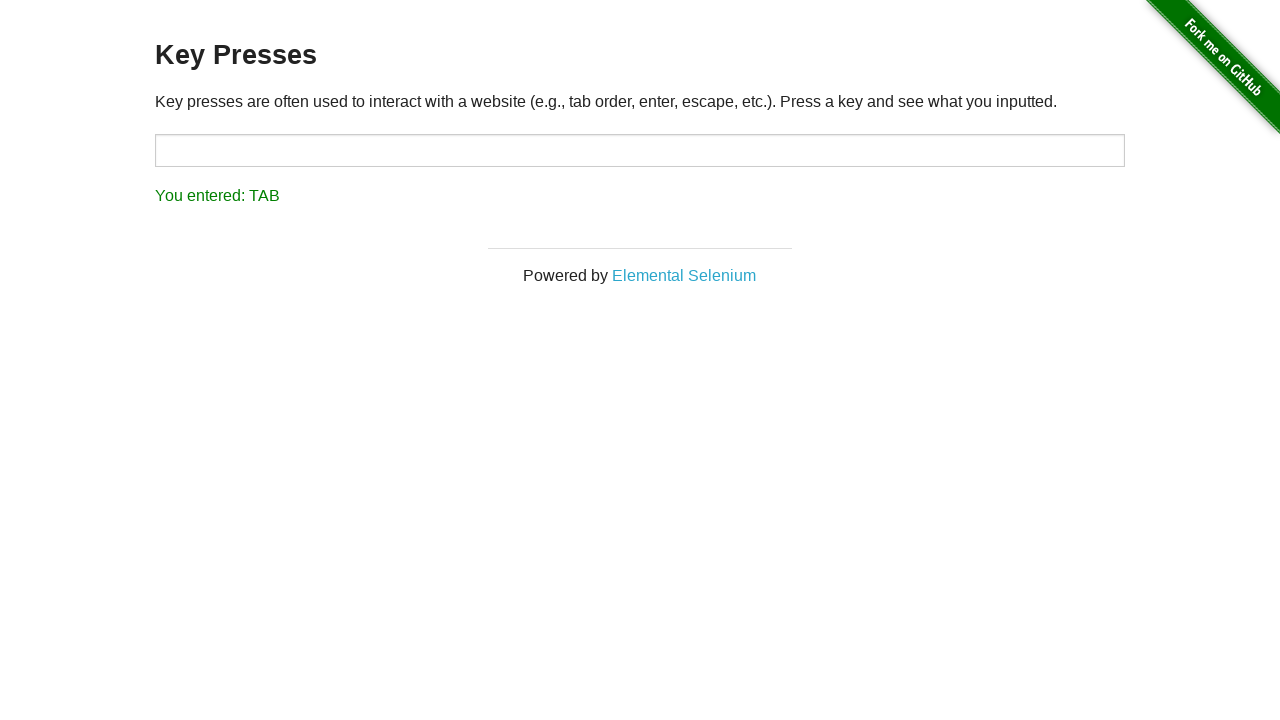

Retrieved result text from #result element
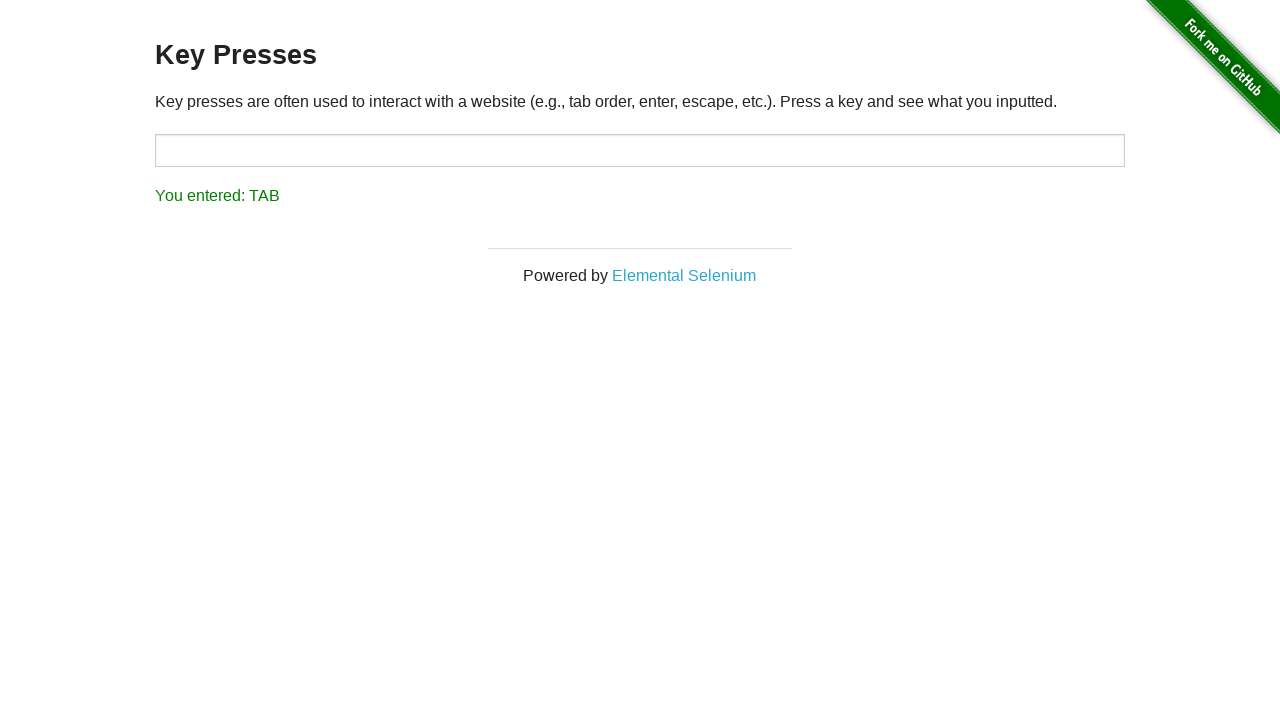

Verified result text equals 'You entered: TAB'
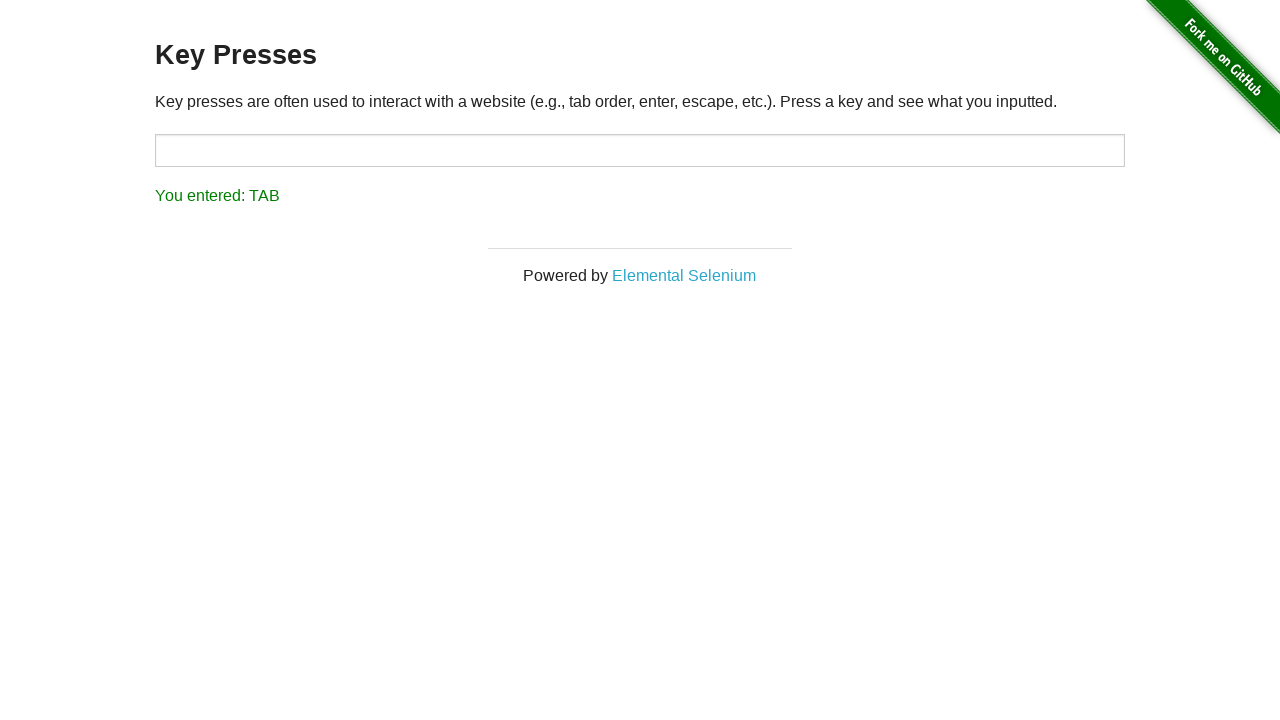

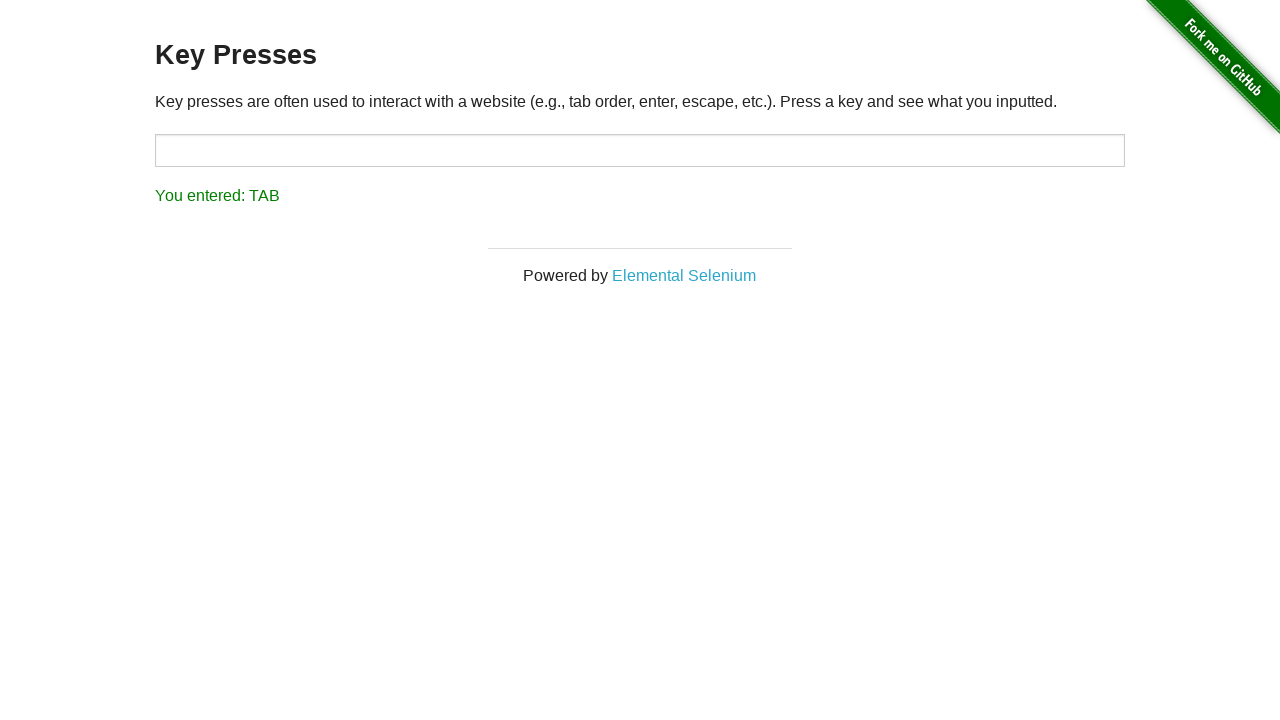